Tests the double-click action on a button and verifies the double click message appears

Starting URL: https://demoqa.com/buttons

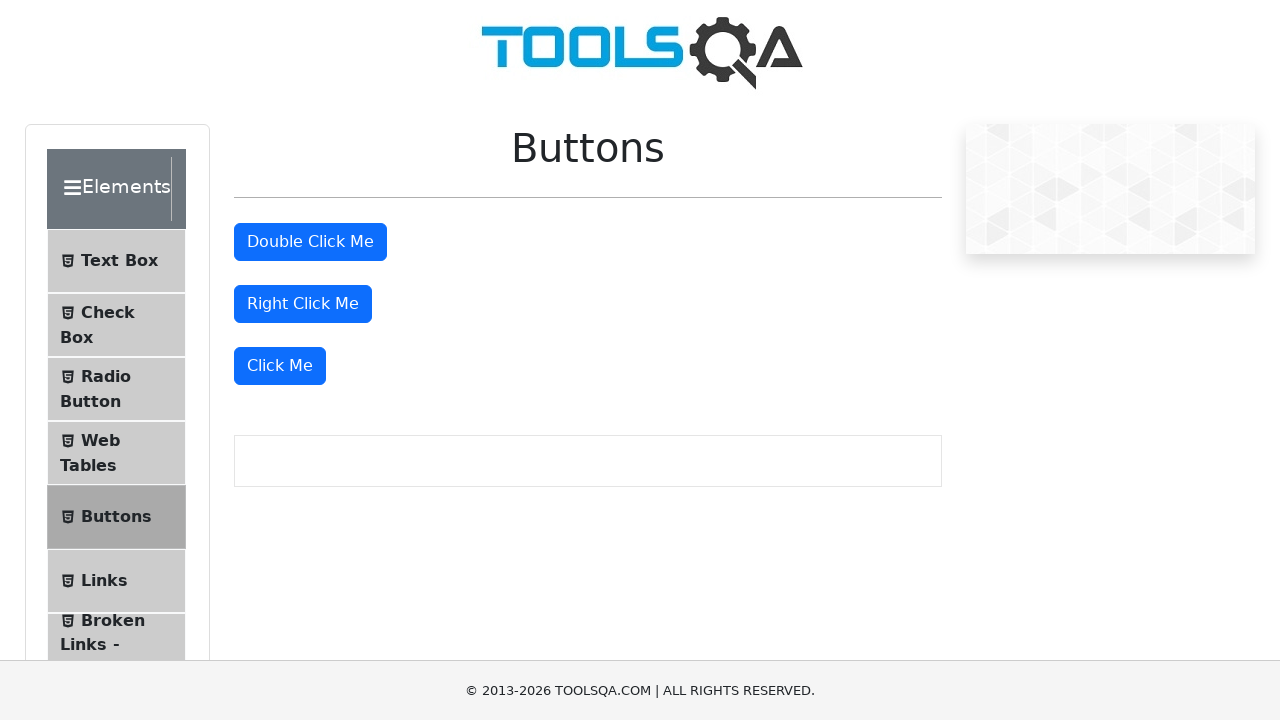

Double-clicked the double-click button at (310, 242) on #doubleClickBtn
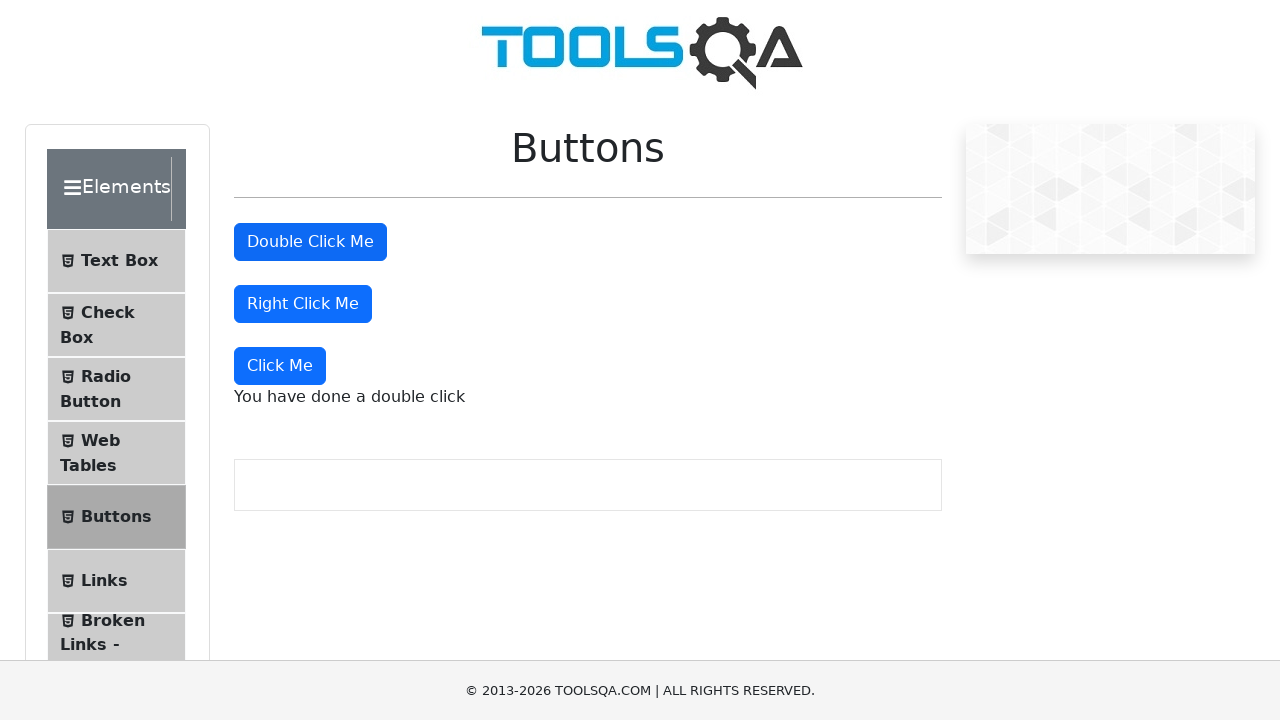

Double-click message appeared on the page
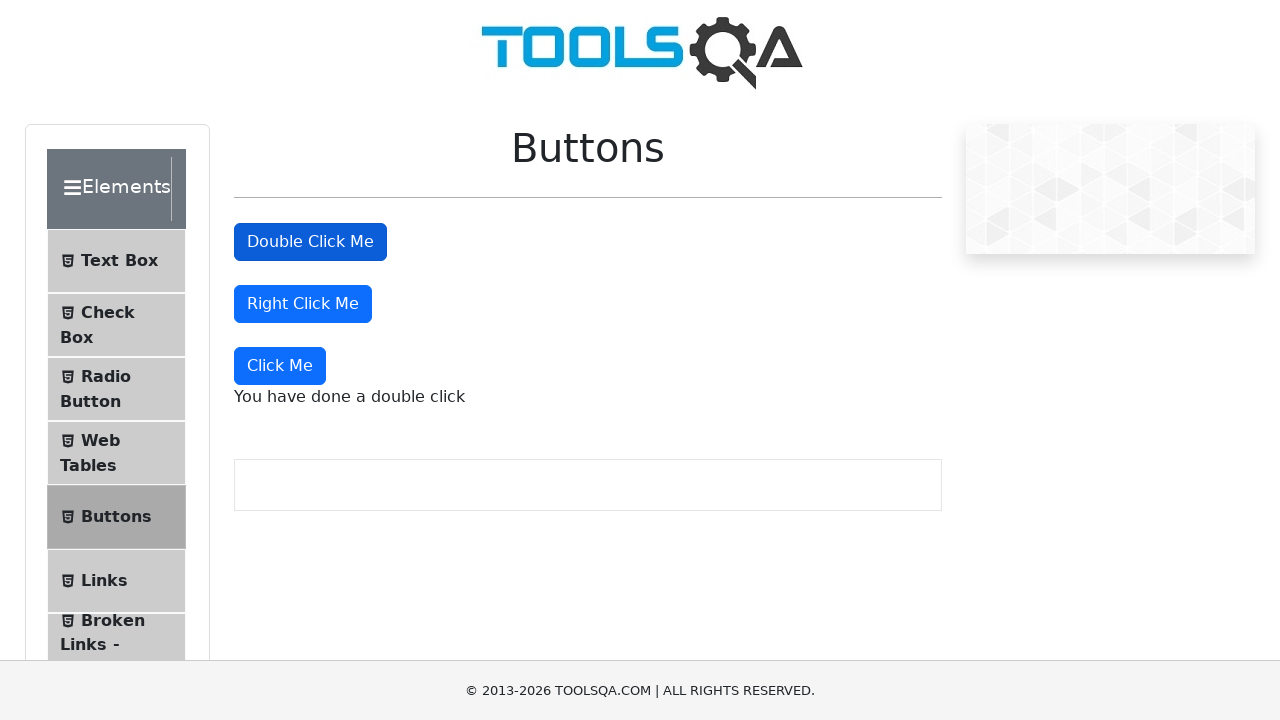

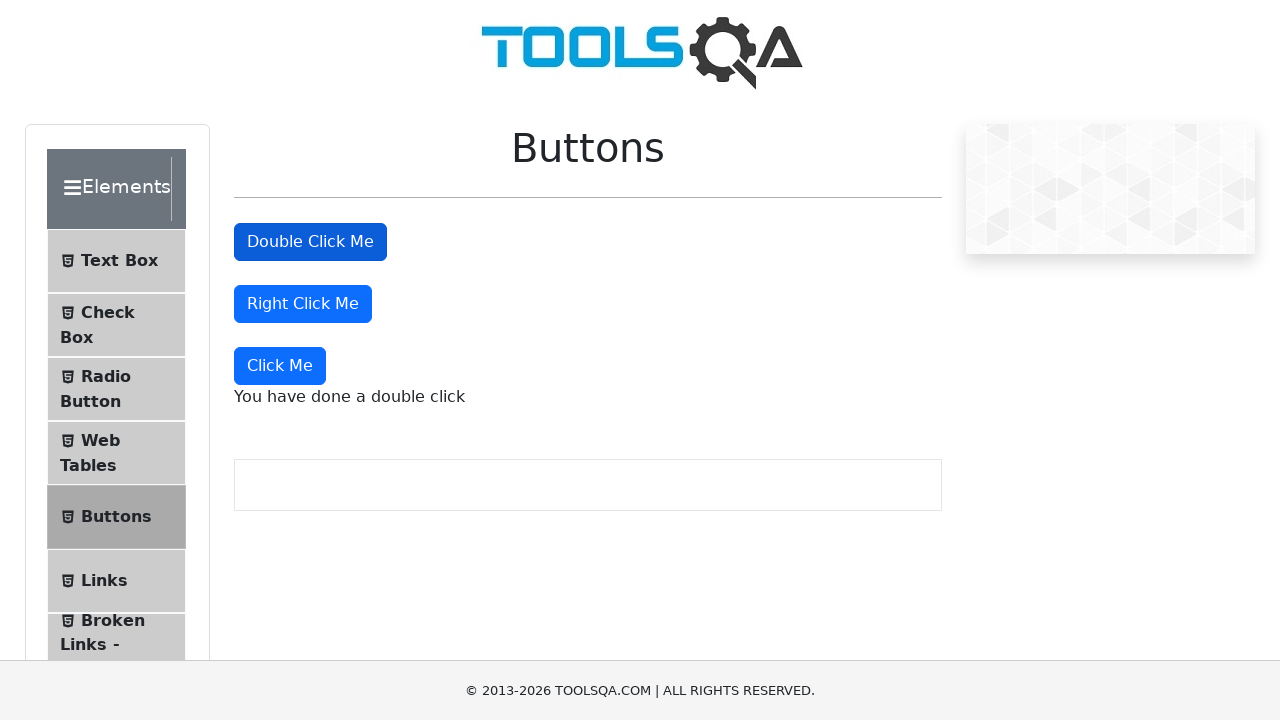